Verifies that the current URL matches the expected Best Buy homepage URL

Starting URL: https://www.bestbuy.com/

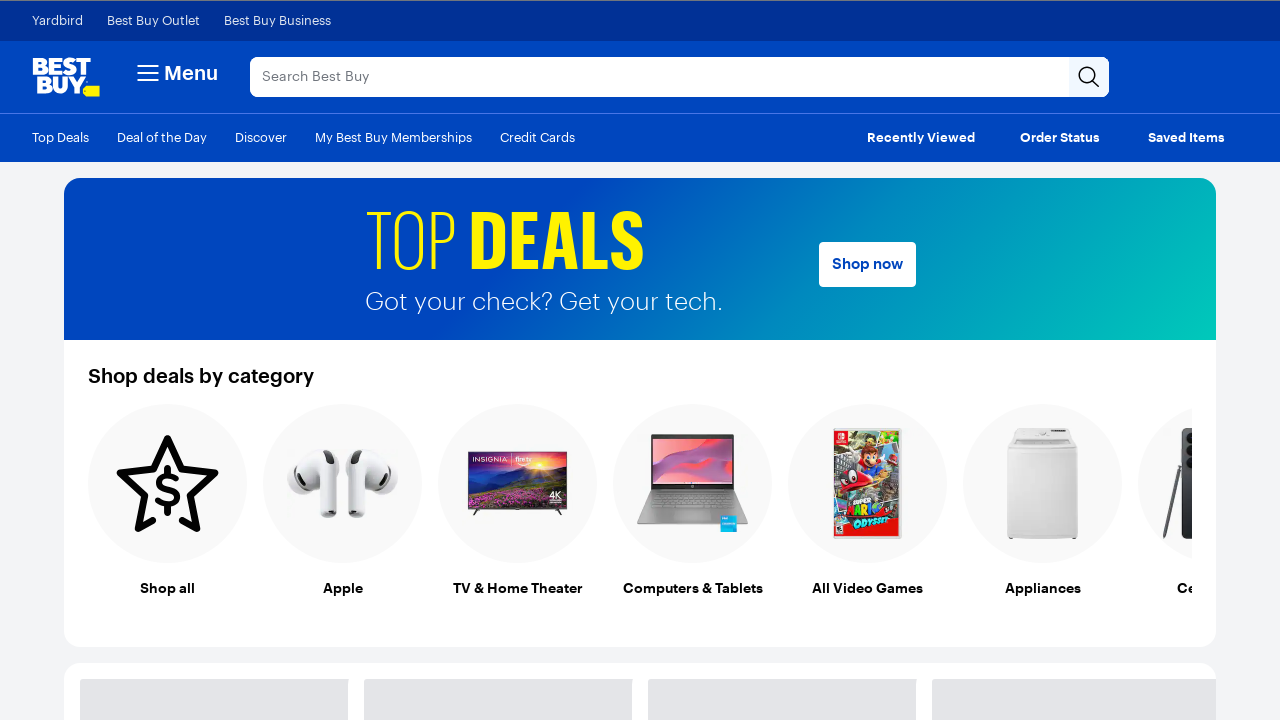

Verified current URL matches expected Best Buy homepage URL
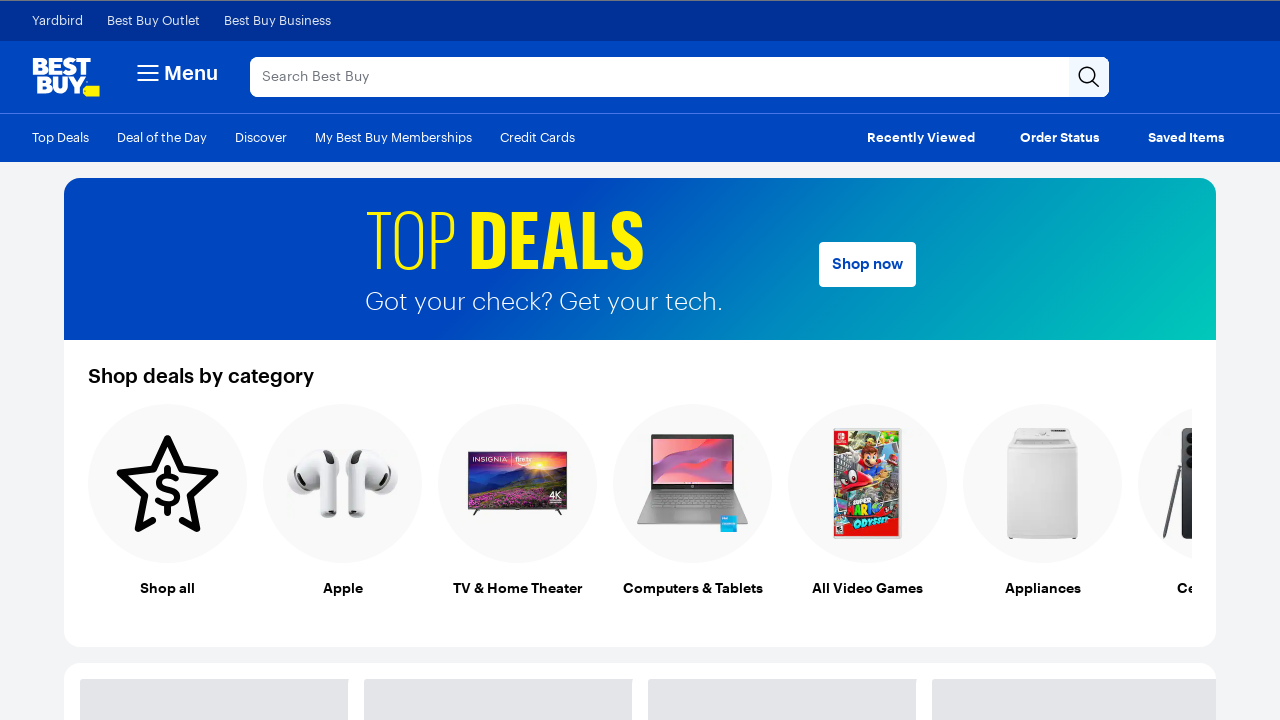

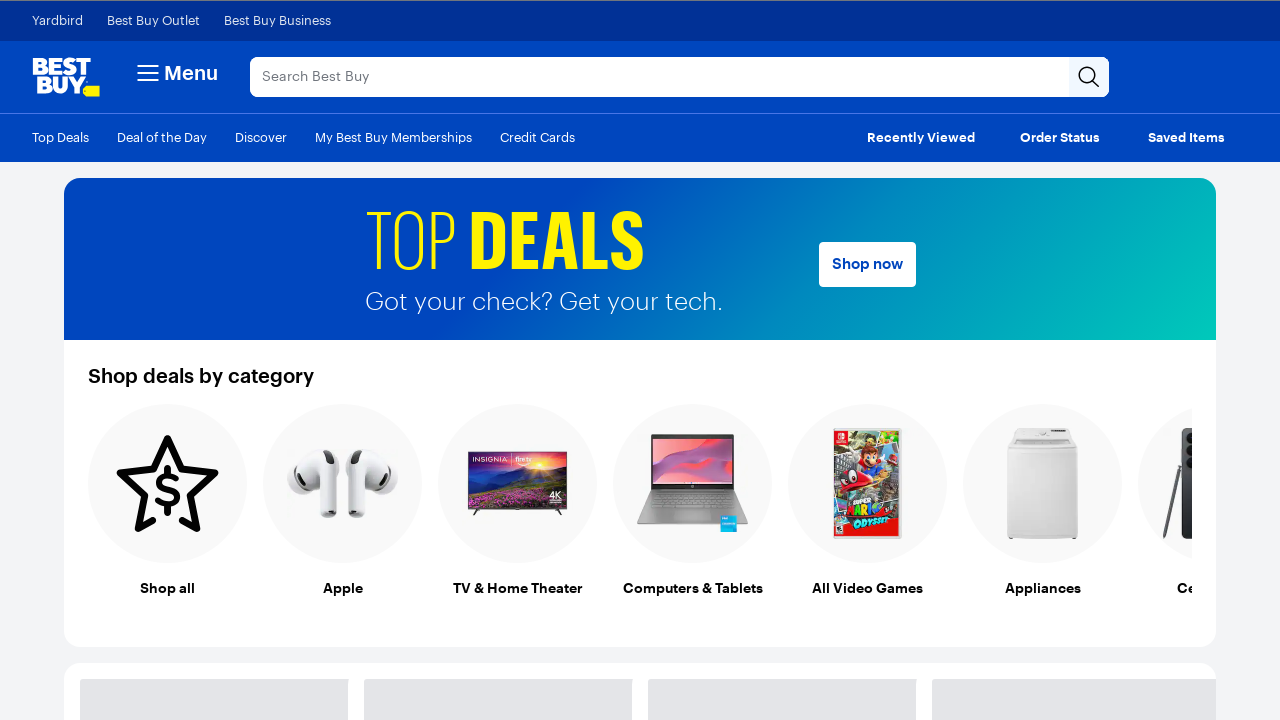